Tests registration form confirm password validation by entering a valid password but a confirm password that is too short, verifying the mismatch/length error is displayed.

Starting URL: https://alada.vn/tai-khoan/dang-ky.html

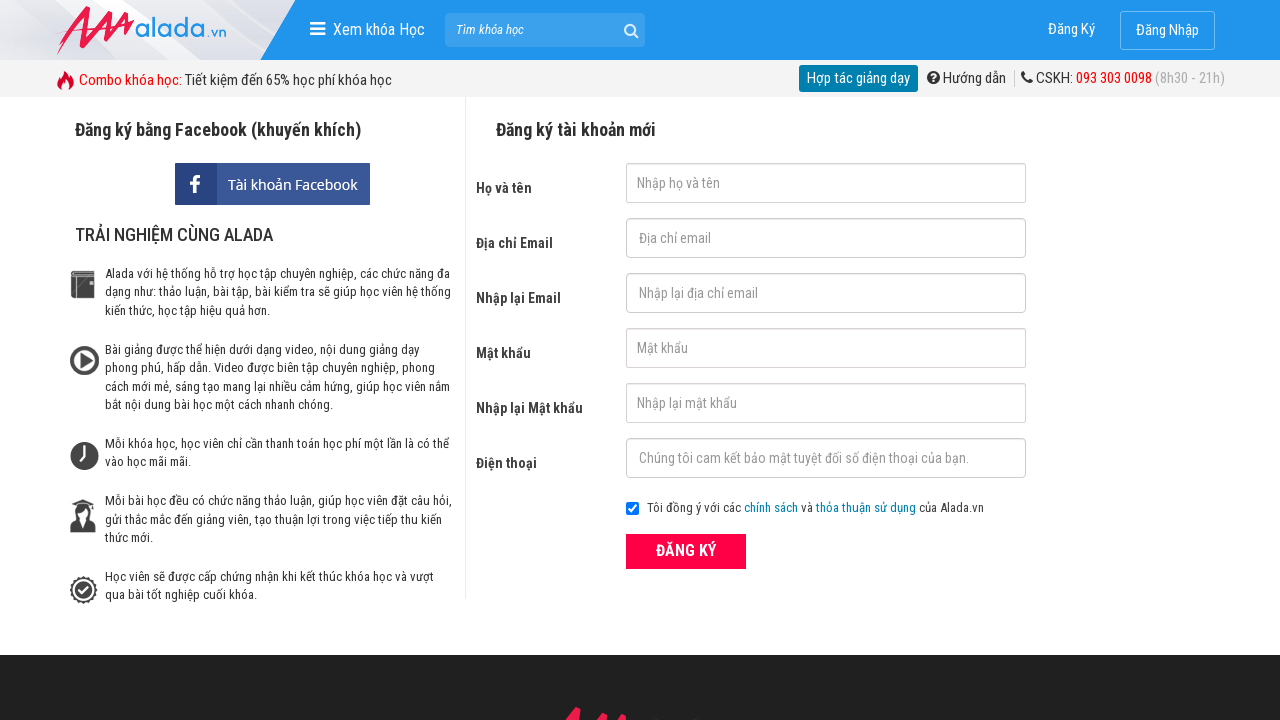

Filled first name field with 'Nguyễn Văn Minh' on #txtFirstname
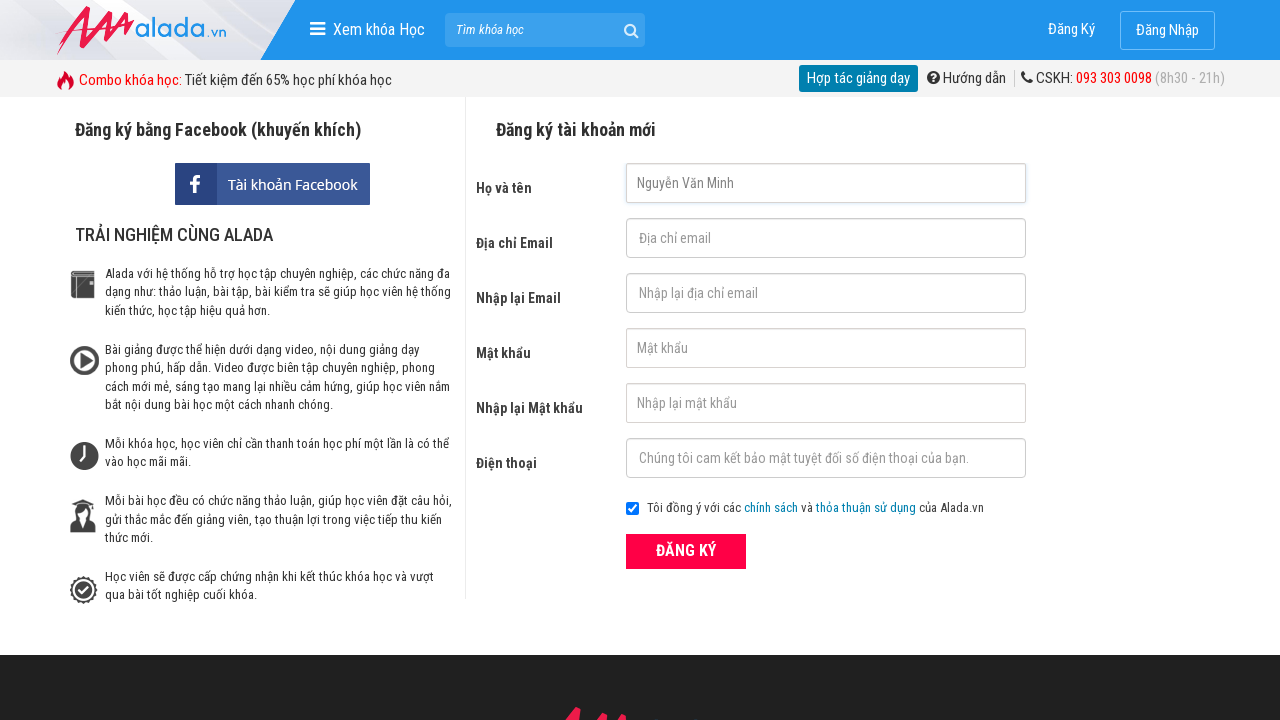

Filled email field with 'nguyenvanminh@gmail.com' on #txtEmail
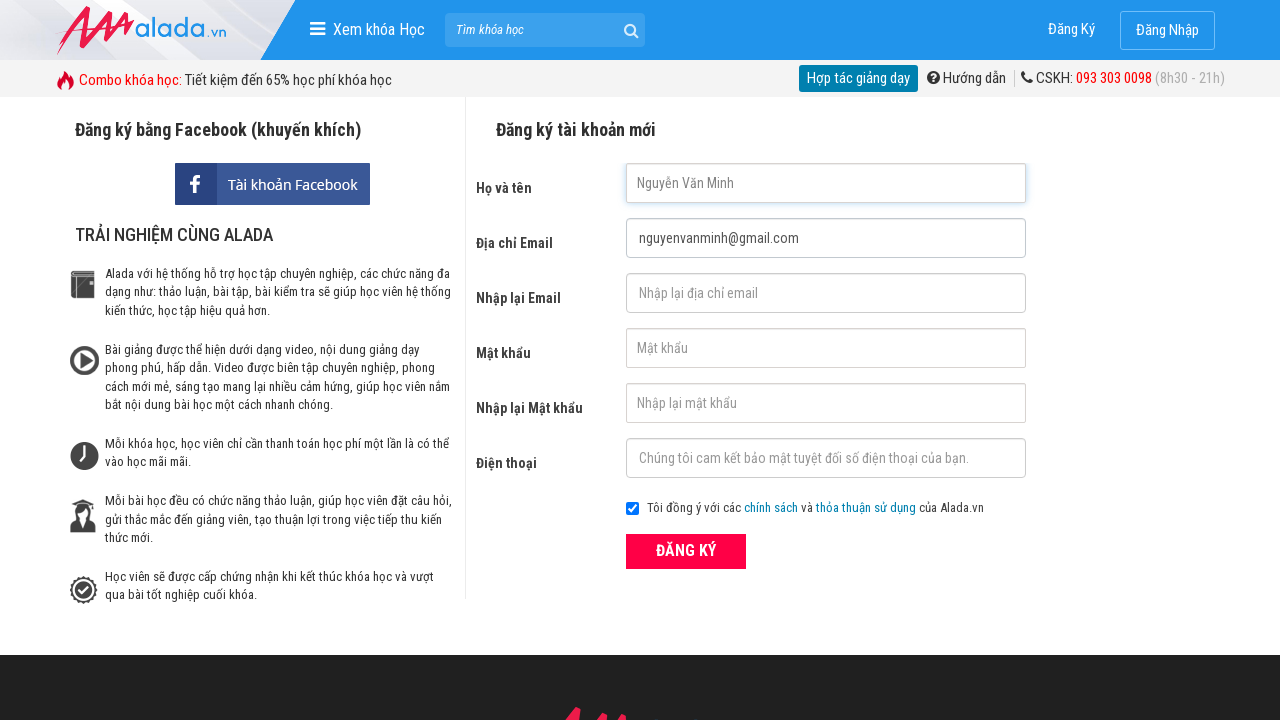

Filled confirm email field with 'nguyenvanminh@gmail.com' on #txtCEmail
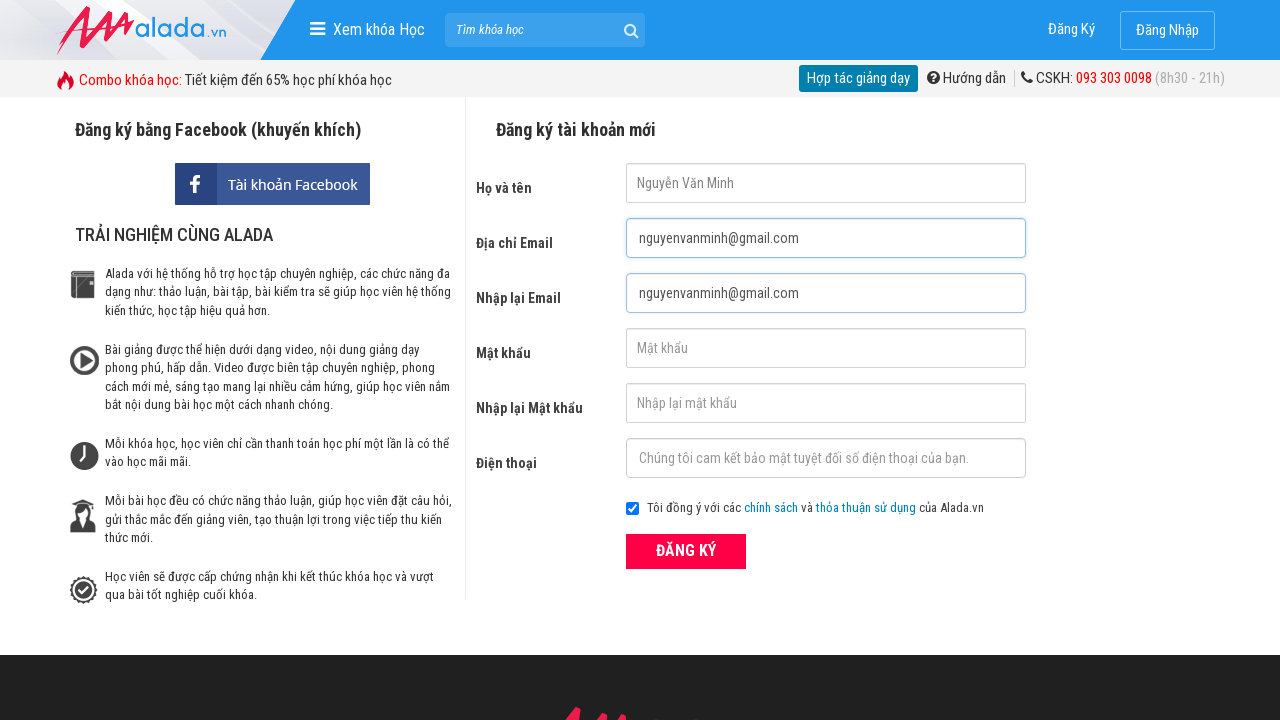

Filled phone number field with '0987654321' on #txtPhone
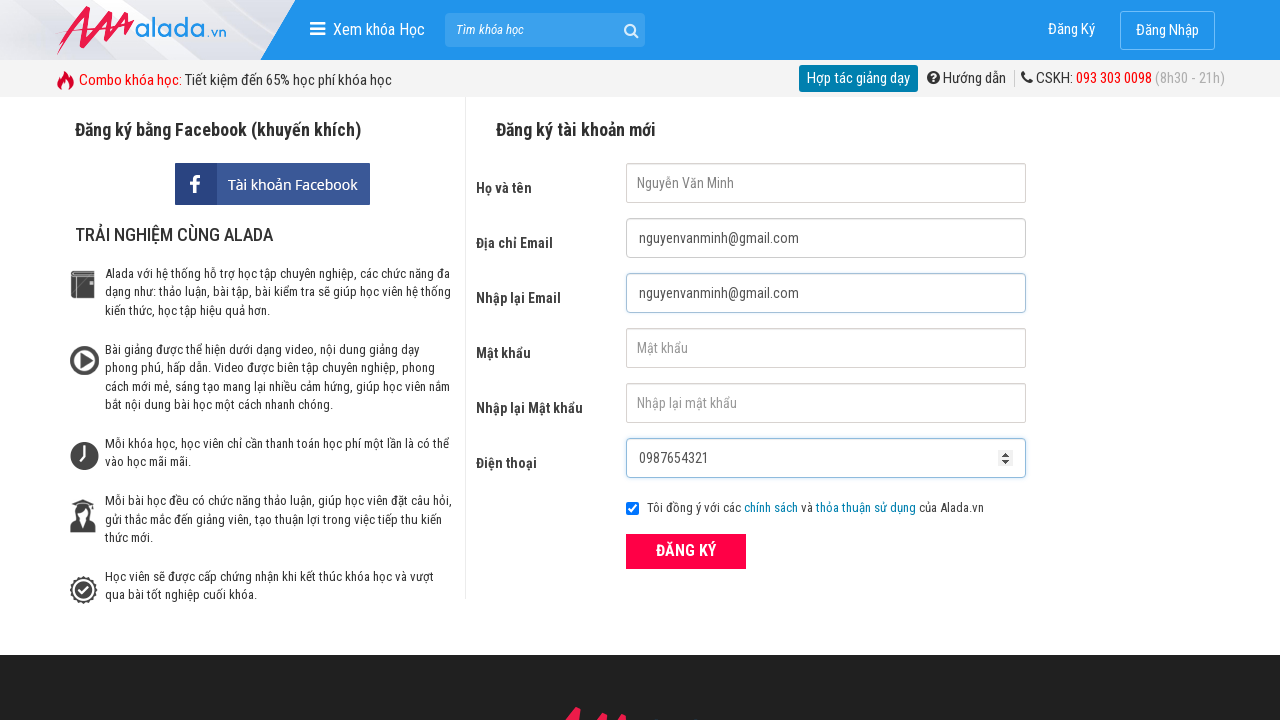

Filled password field with valid password '111111' on #txtPassword
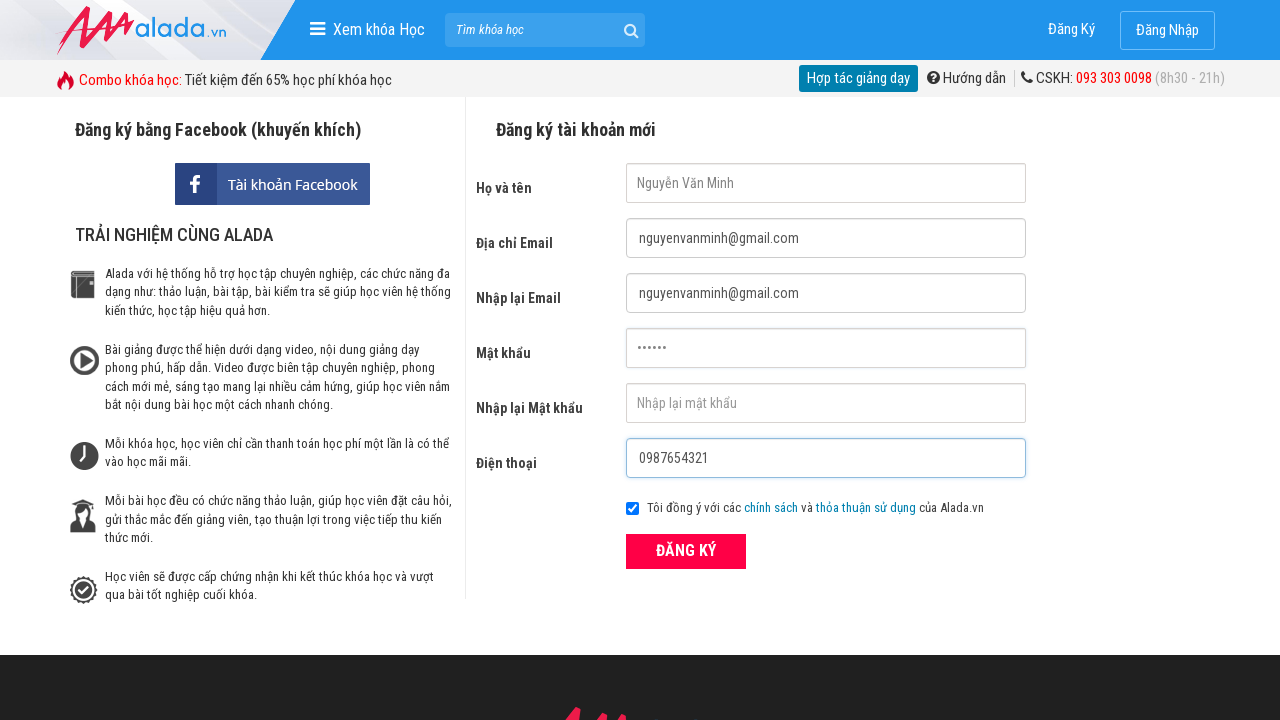

Filled confirm password field with mismatched short password '11111' on #txtCPassword
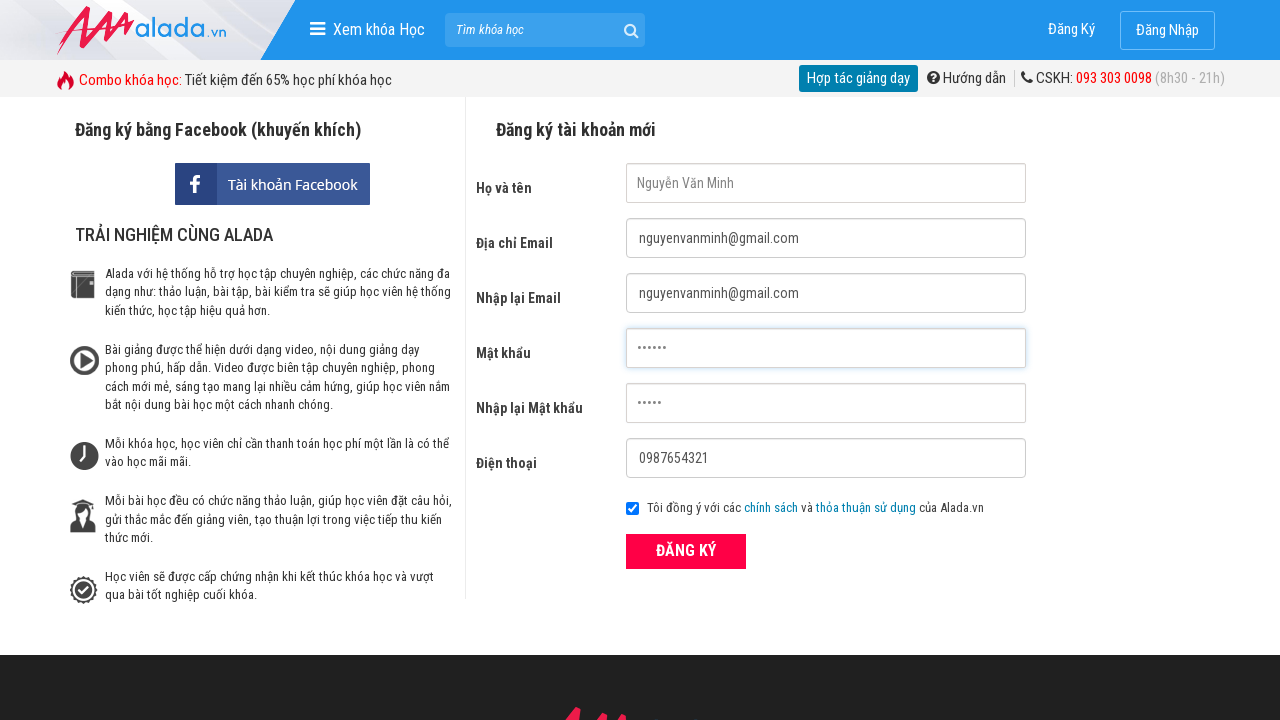

Clicked register button to submit form at (686, 551) on xpath=//form[@id='frmLogin']//button[text()='ĐĂNG KÝ']
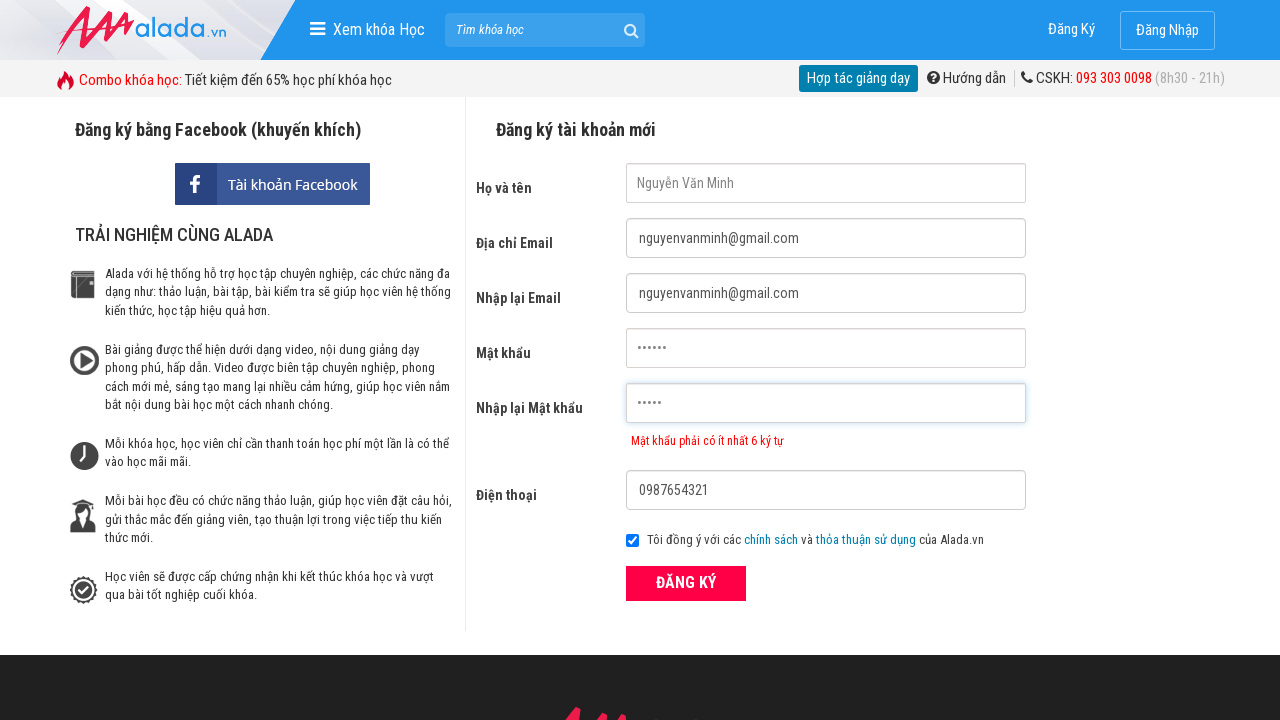

Confirm password error message appeared, validating mismatch/length error
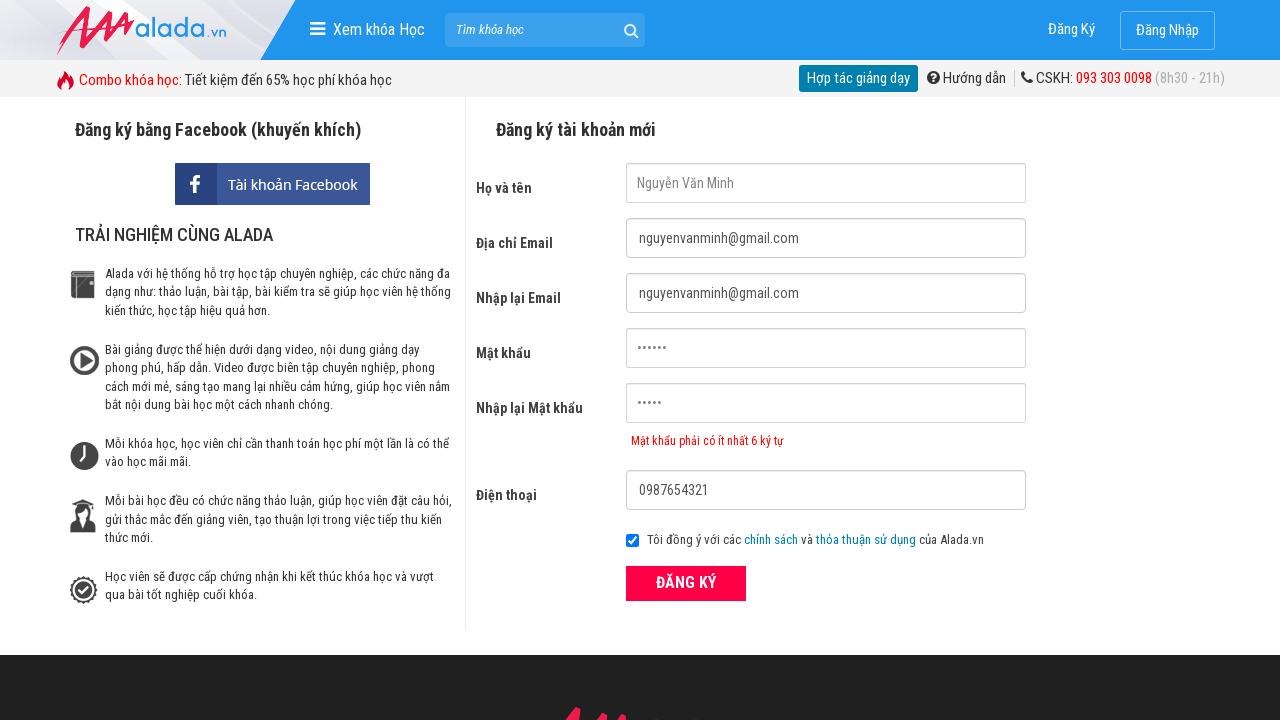

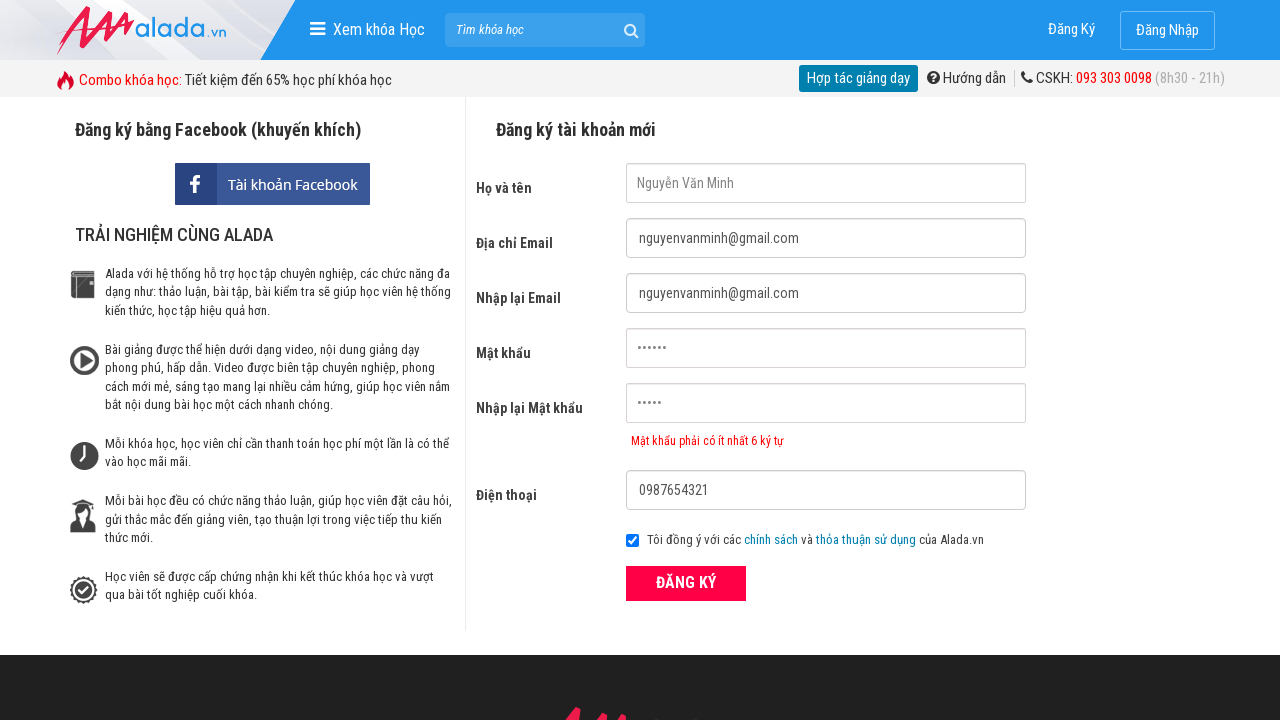